Tests checkbox interaction on a test automation practice page by selecting specific checkboxes

Starting URL: https://testautomationpractice.blogspot.com/

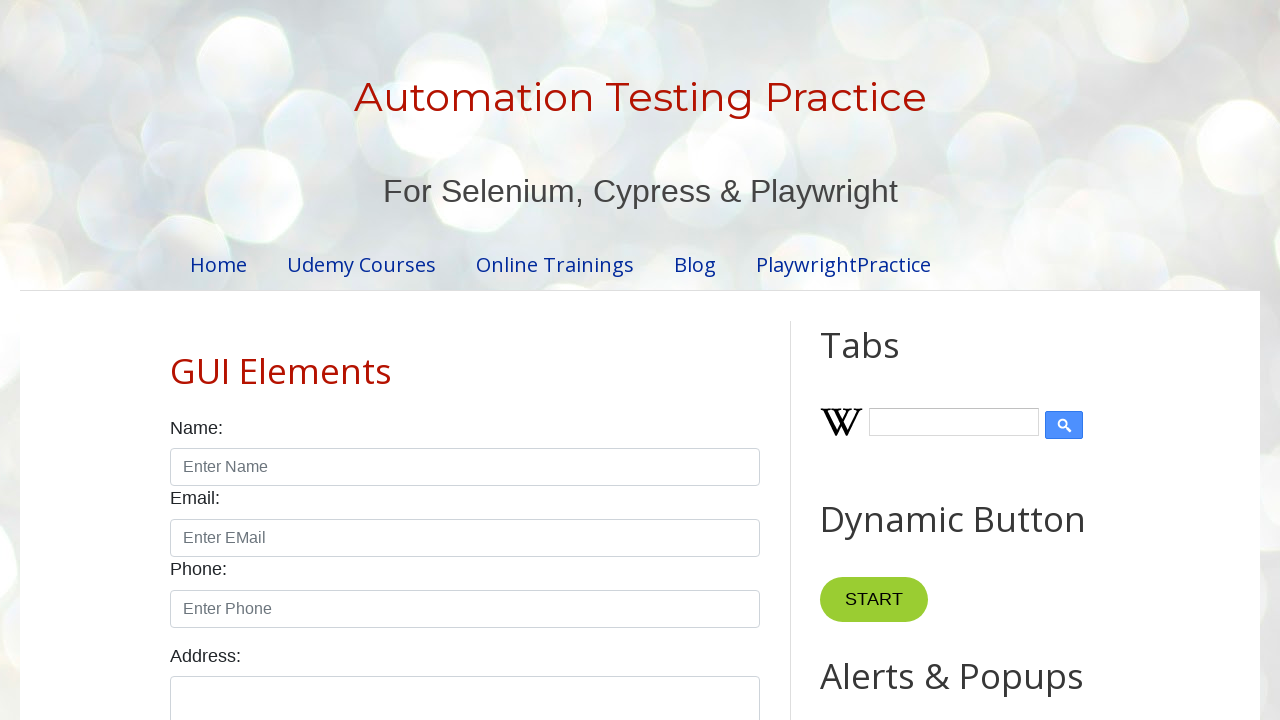

Navigated to test automation practice page
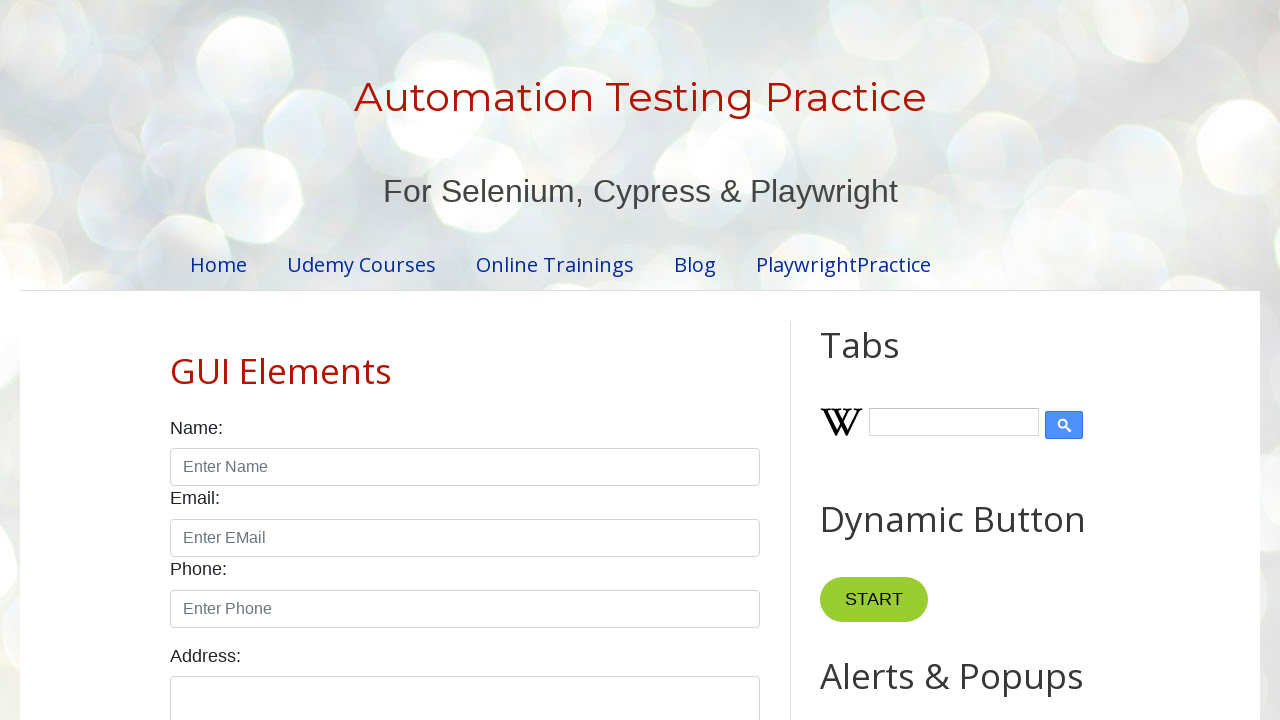

Selected Monday checkbox at (272, 360) on xpath=//input[@id='monday']
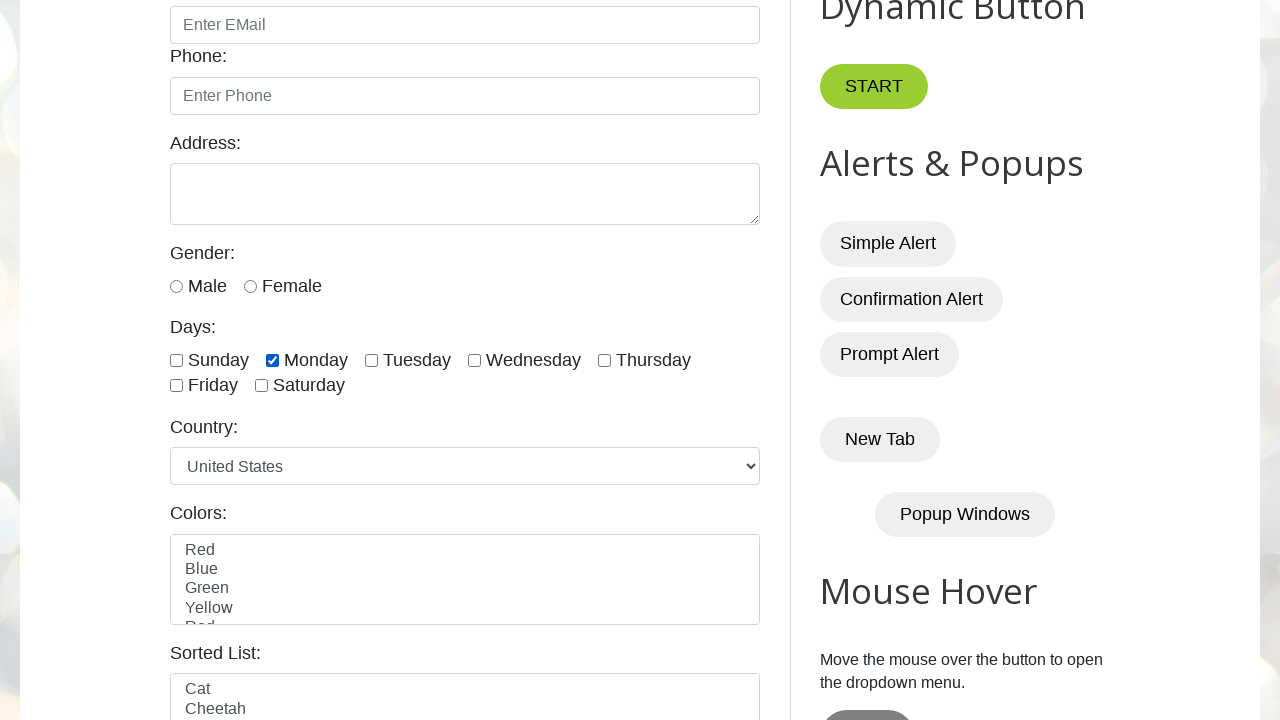

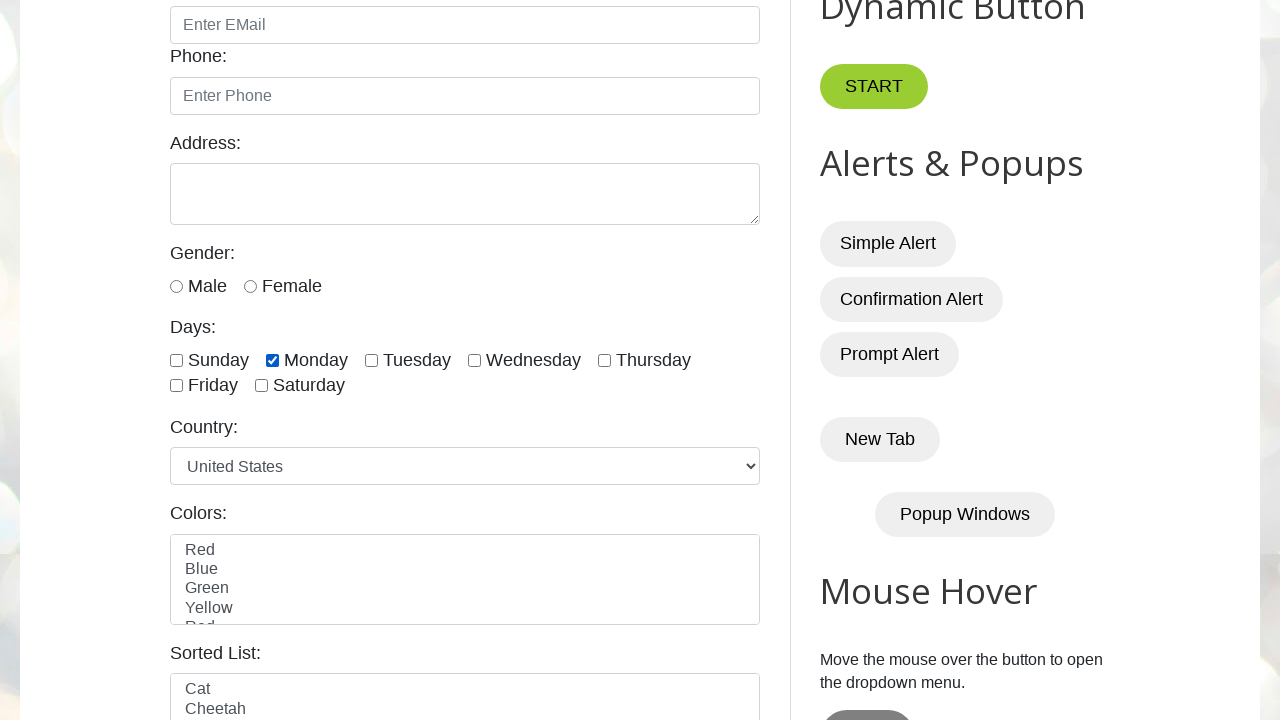